Tests hiding and showing elements by clicking a hide button and verifying element visibility changes

Starting URL: https://rahulshettyacademy.com/AutomationPractice/

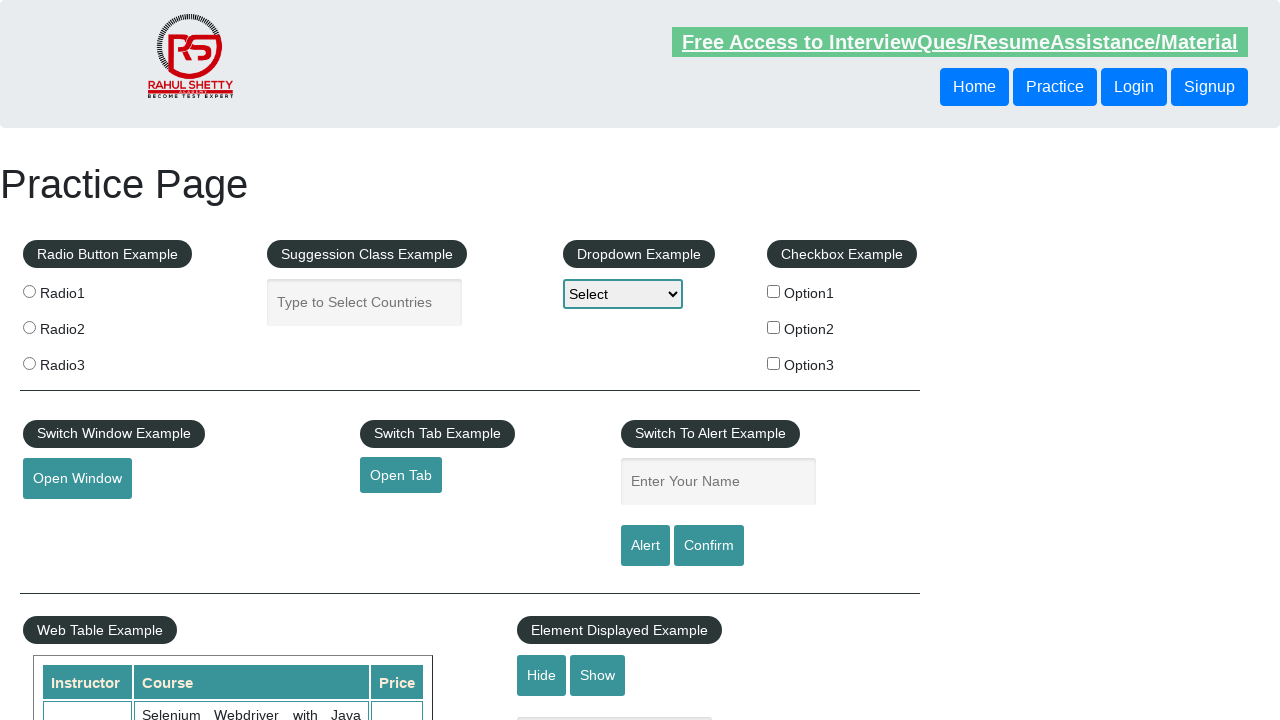

Page loaded with networkidle state
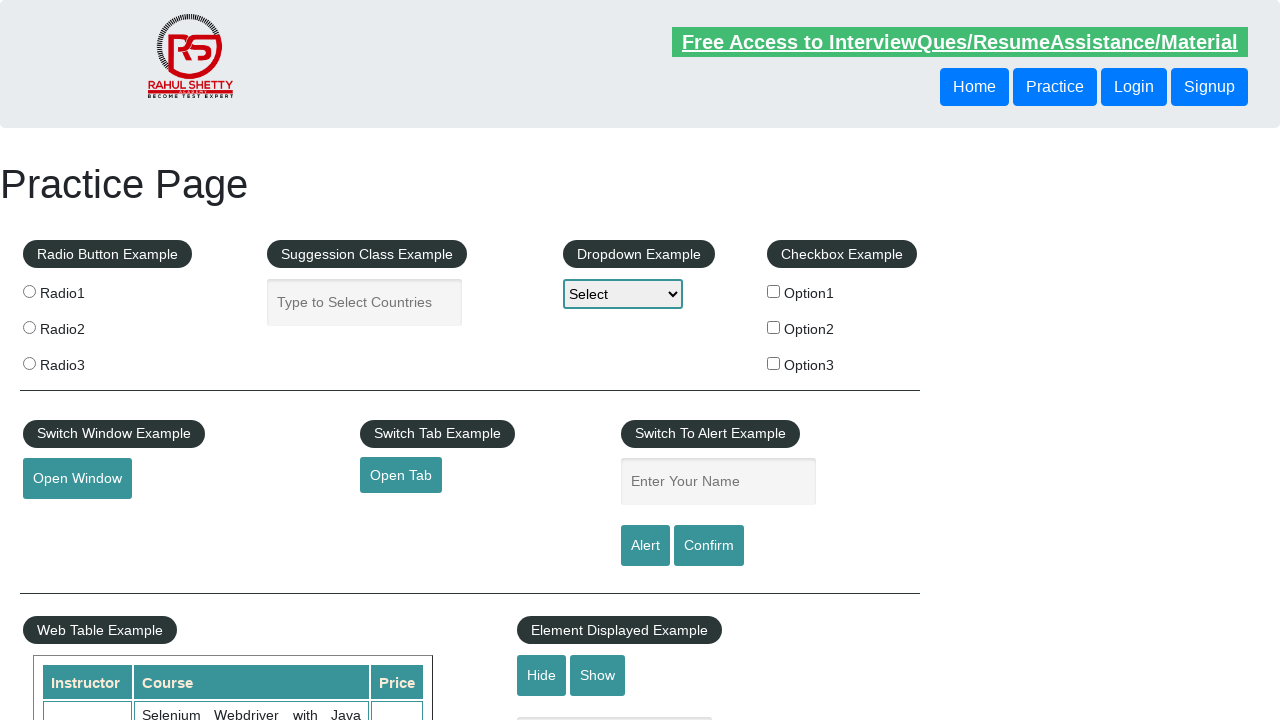

Located input field with placeholder 'Hide/Show Example' - element is visible
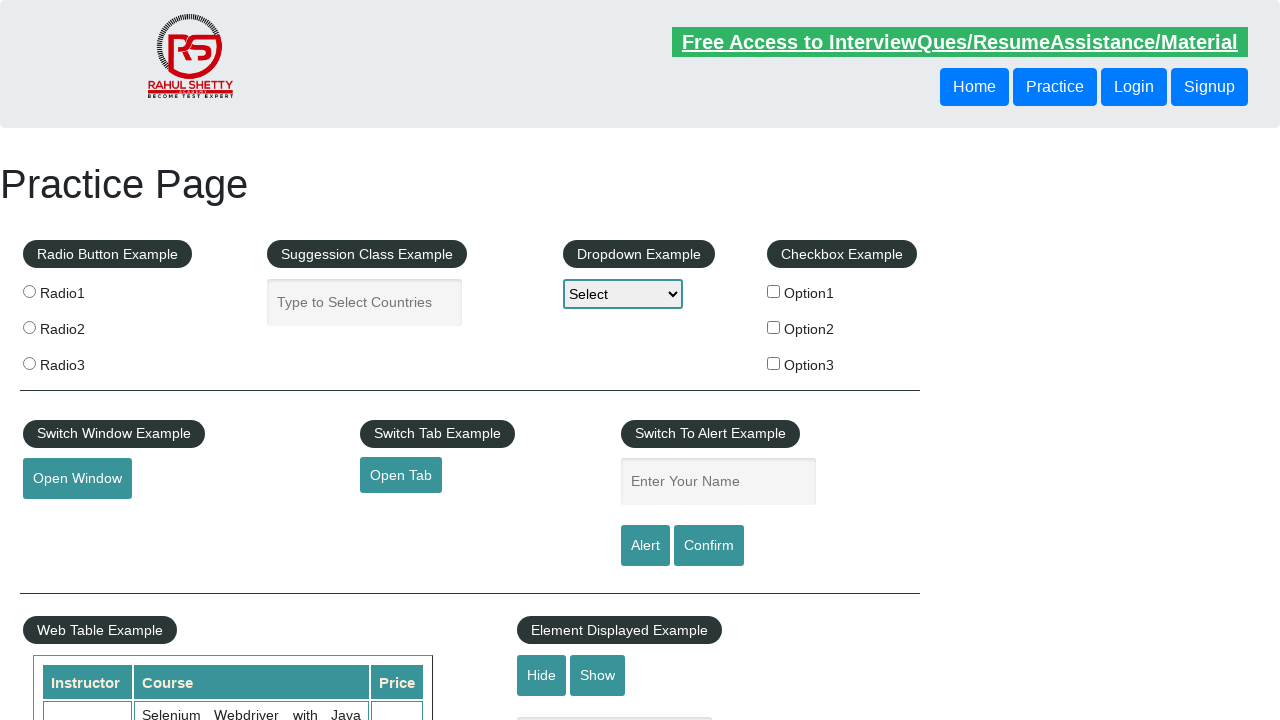

Clicked Hide button to hide the input field at (542, 675) on #hide-textbox
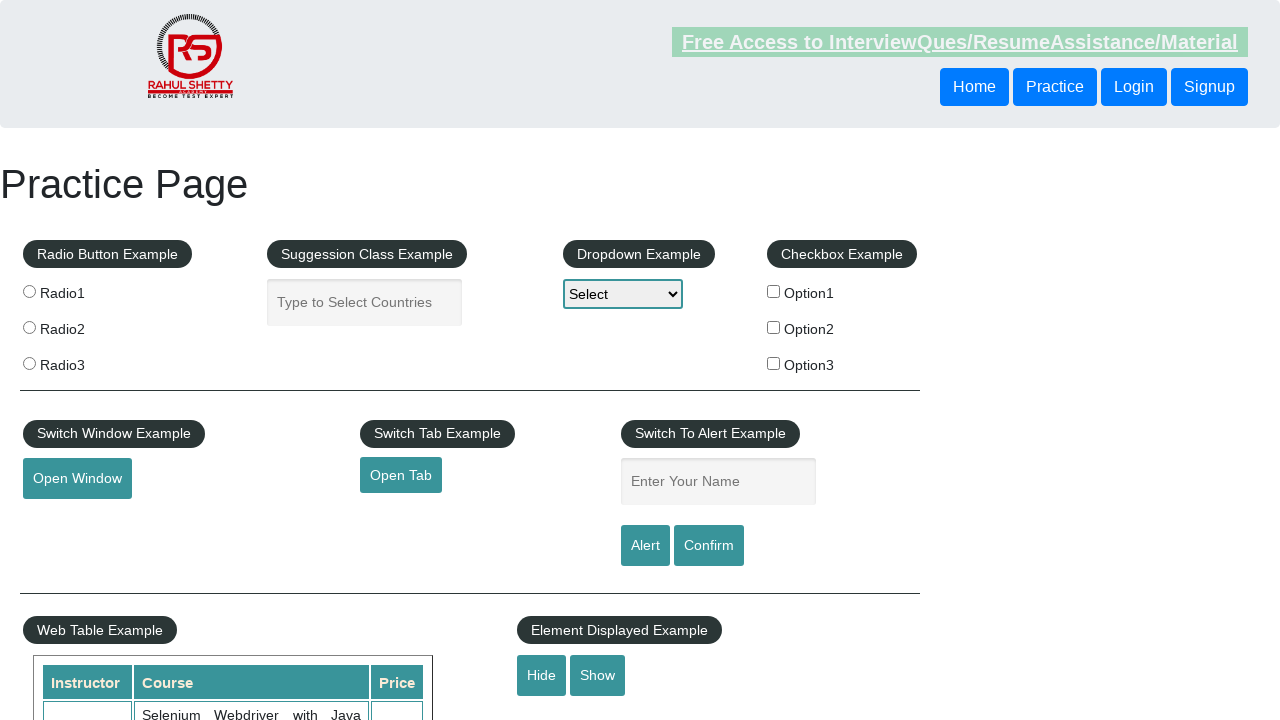

Waited 500ms for element to complete hide animation
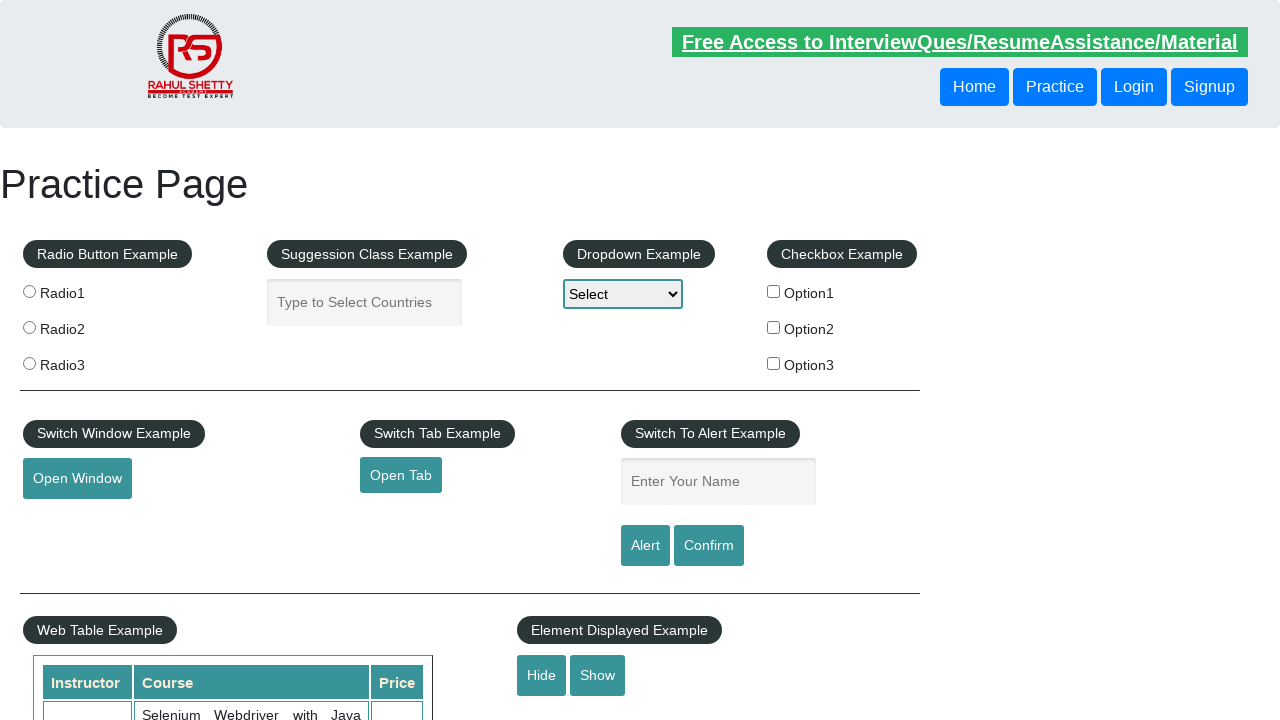

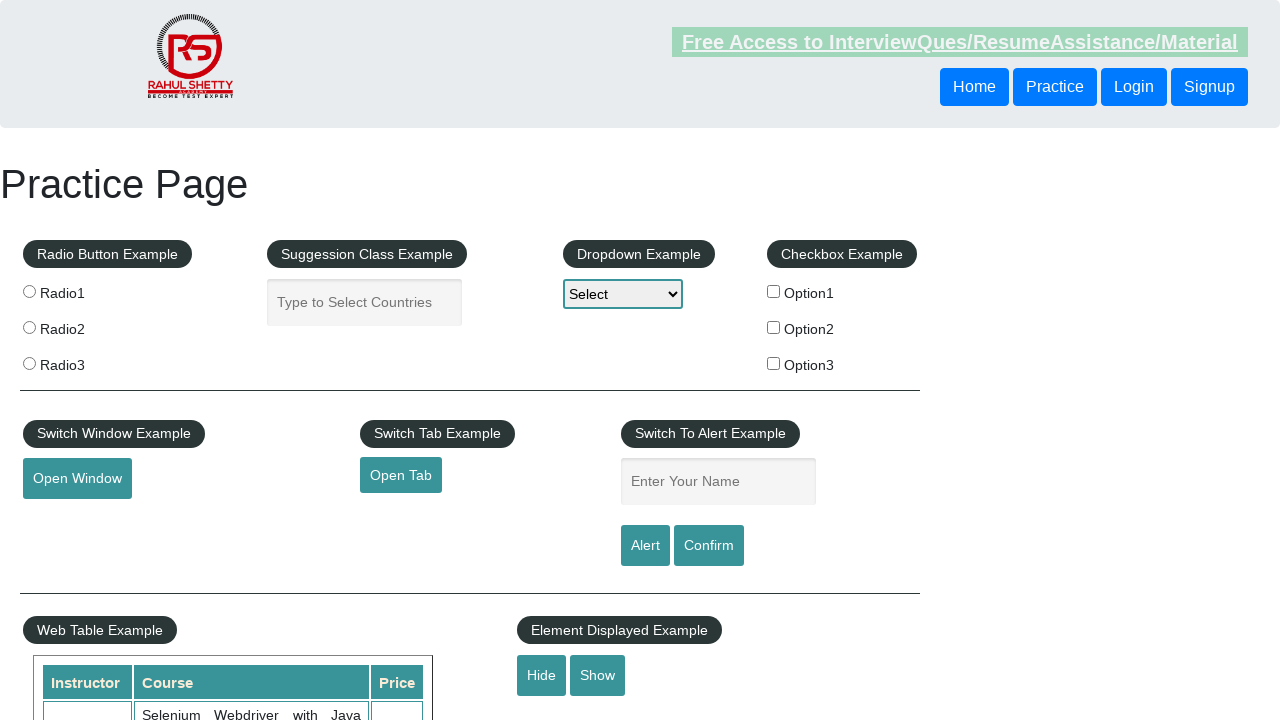